Tests selecting origin and destination from dynamic dropdowns by clicking on inputs and selecting airport options

Starting URL: https://rahulshettyacademy.com/dropdownsPractise/

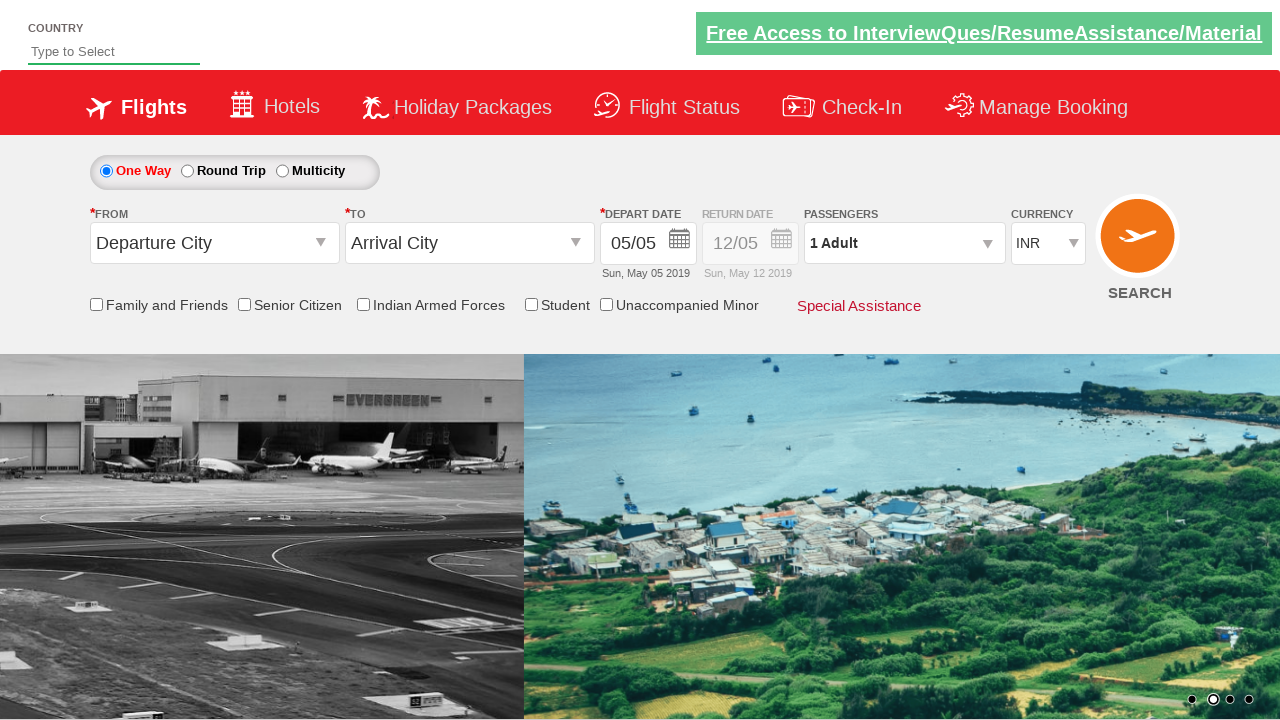

Clicked origin input to open dropdown at (214, 243) on #ctl00_mainContent_ddl_originStation1_CTXT
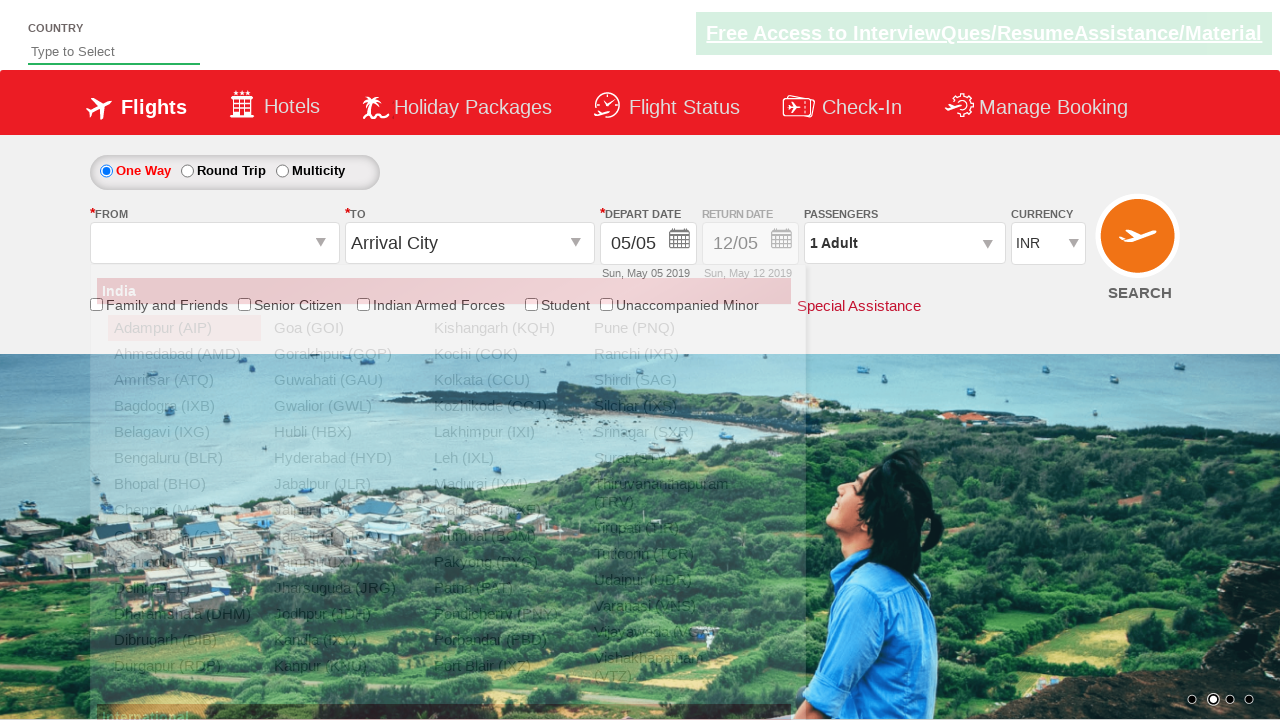

Waited for Bangalore (BLR) origin option to be visible
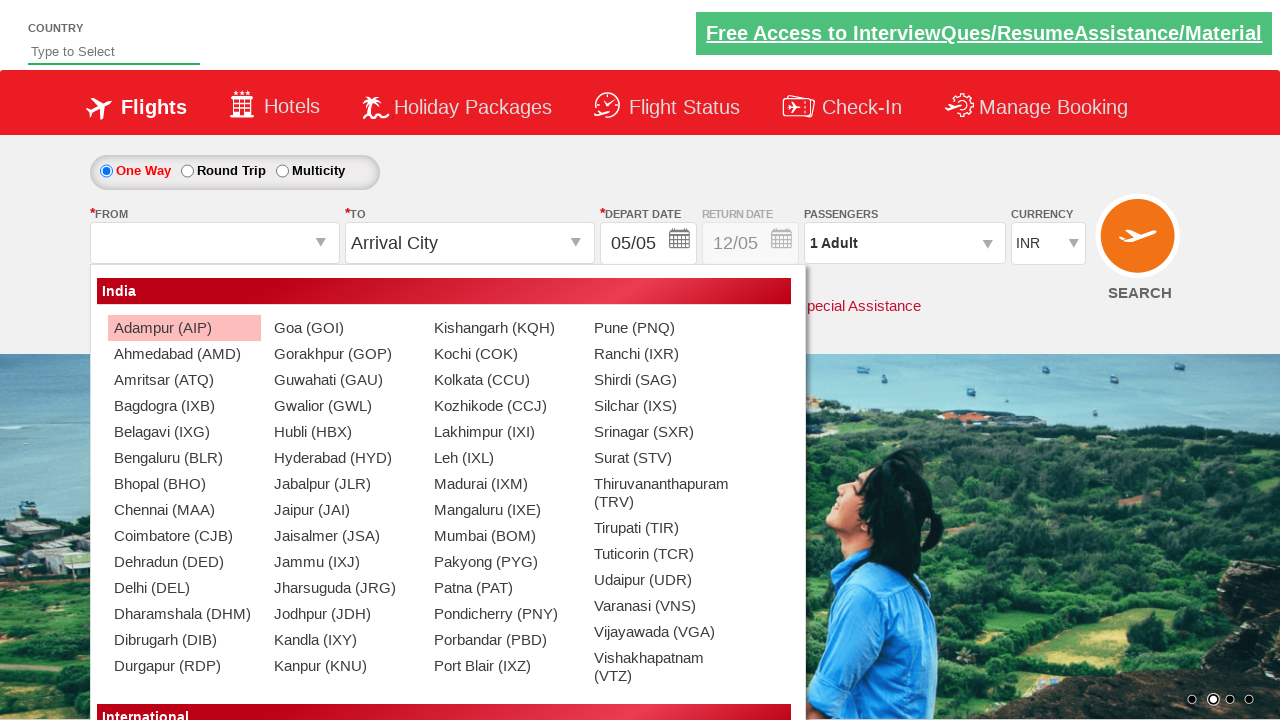

Selected Bangalore (BLR) as origin airport at (184, 458) on #ctl00_mainContent_ddl_originStation1_CTNR a[text*='BLR']
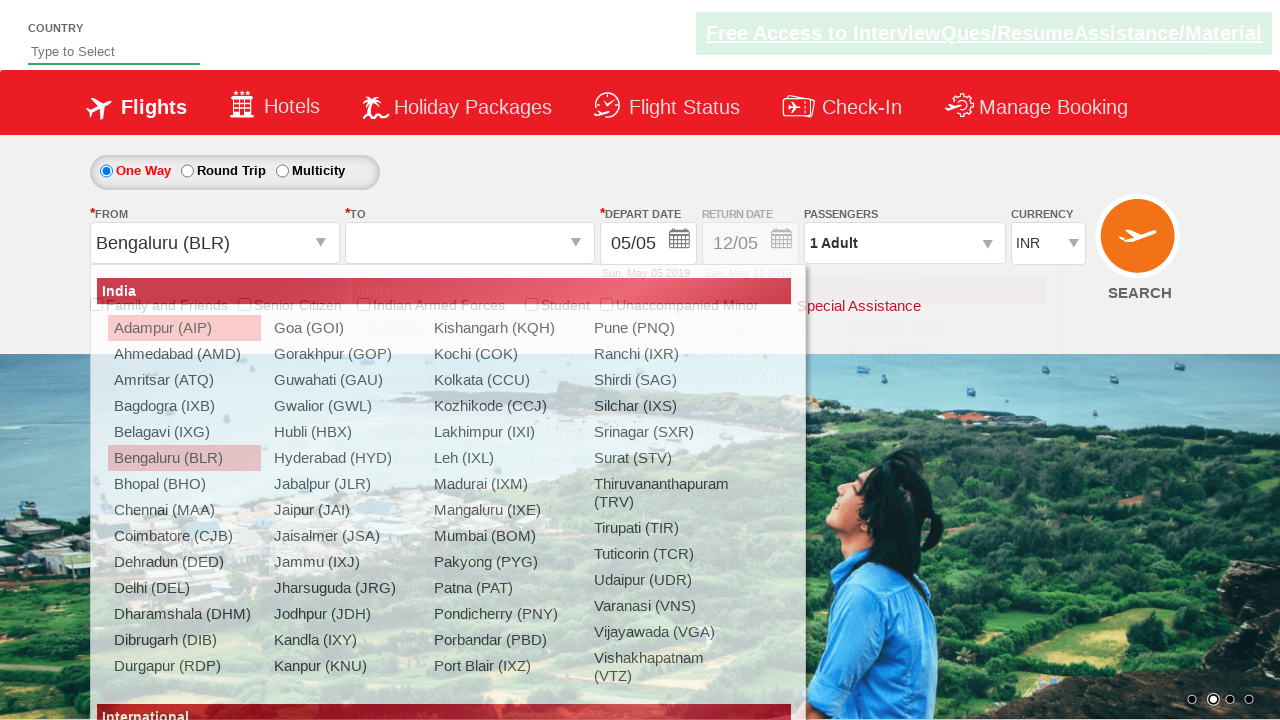

Clicked destination input to open dropdown at (470, 243) on #ctl00_mainContent_ddl_destinationStation1_CTXT
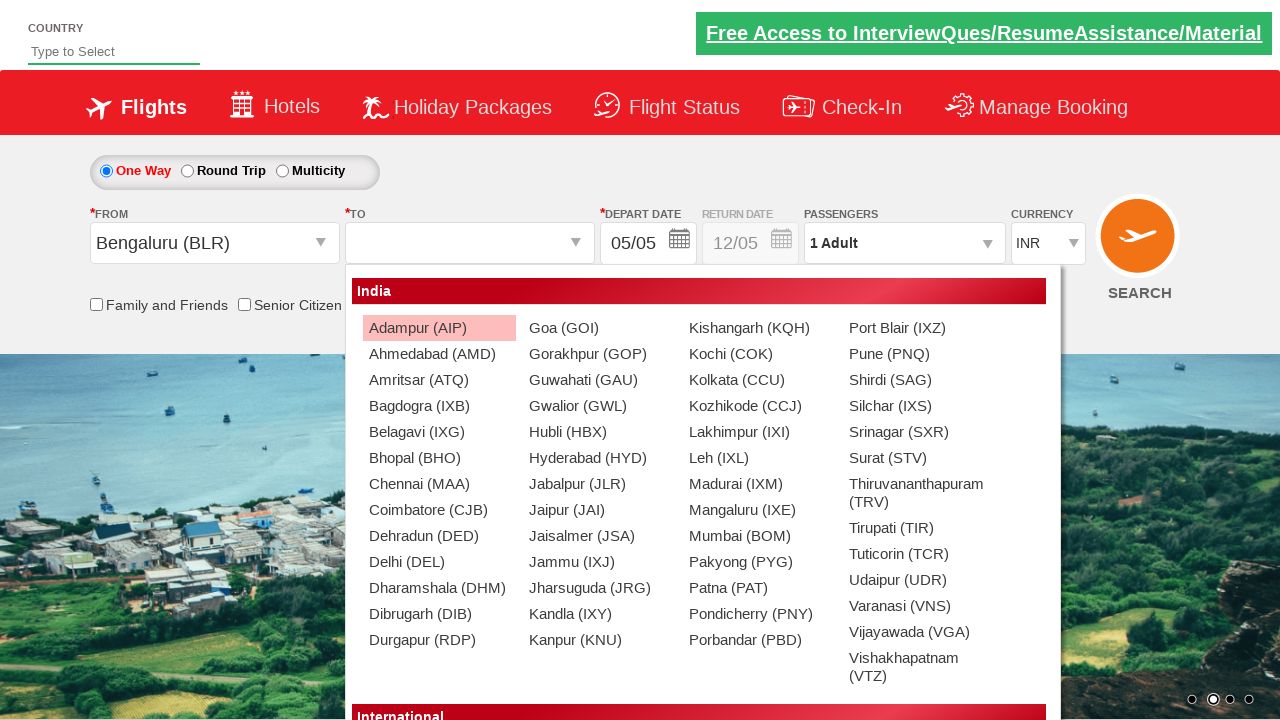

Waited for Chennai (MAA) destination option to be visible
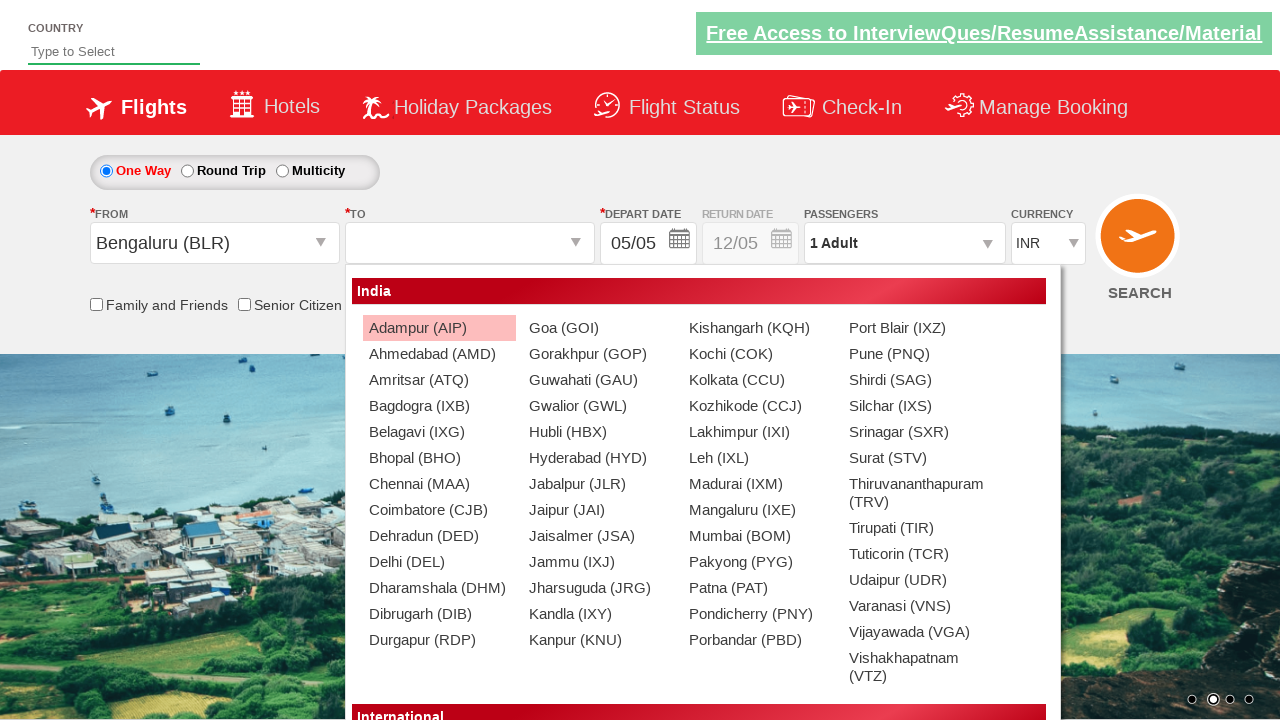

Selected Chennai (MAA) as destination airport at (439, 484) on #ctl00_mainContent_ddl_destinationStation1_CTNR a[text*='MAA']
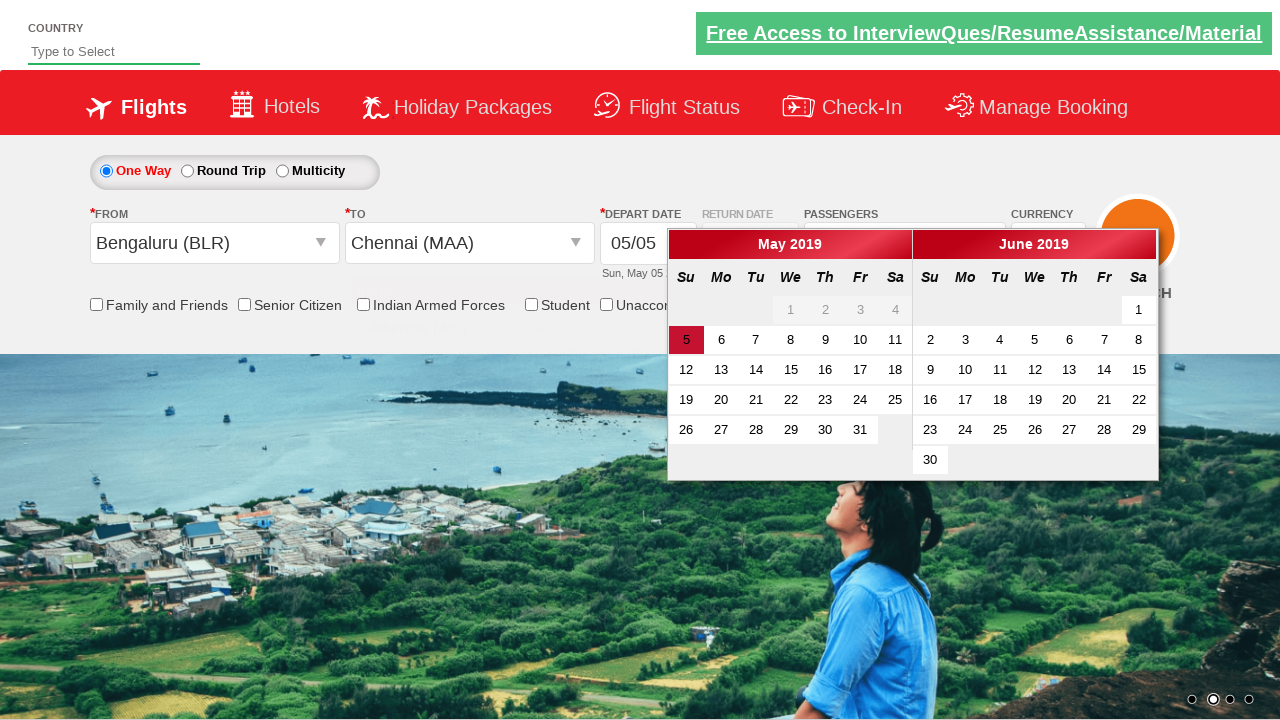

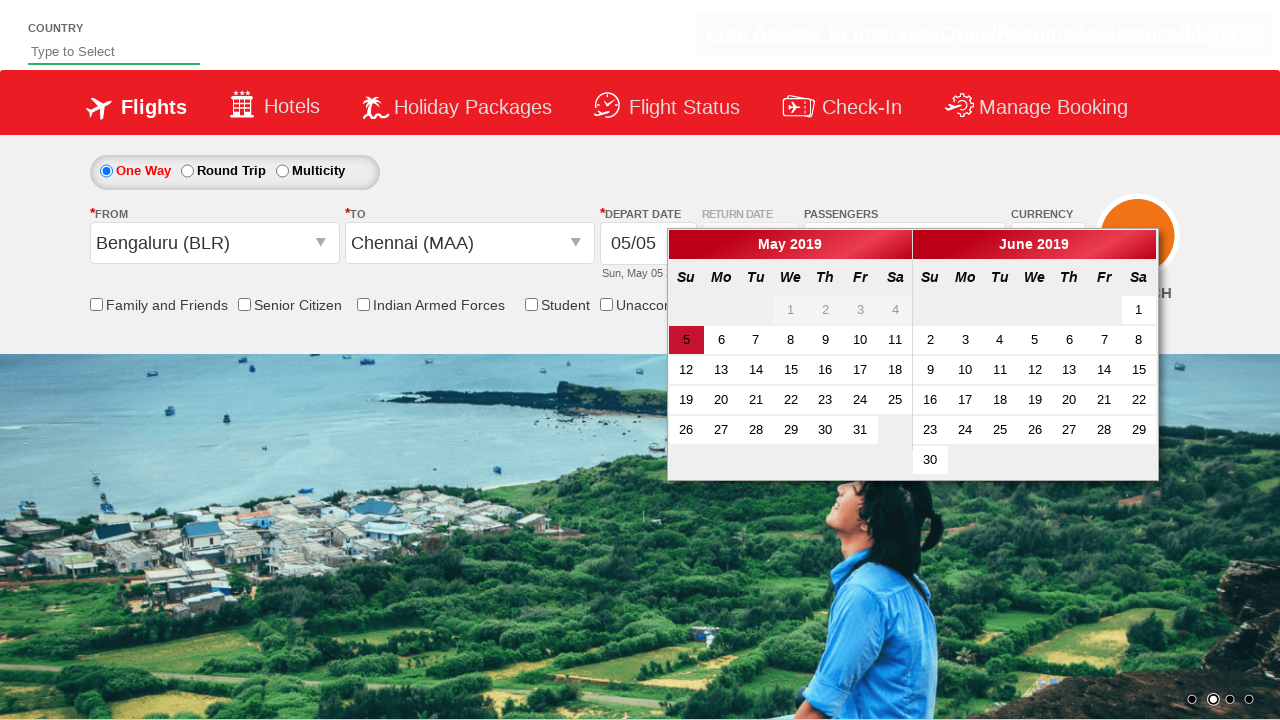